Tests jQuery UI slider functionality by dragging the slider handle to the middle position using drag and drop action

Starting URL: https://jqueryui.com/resources/demos/slider/default.html

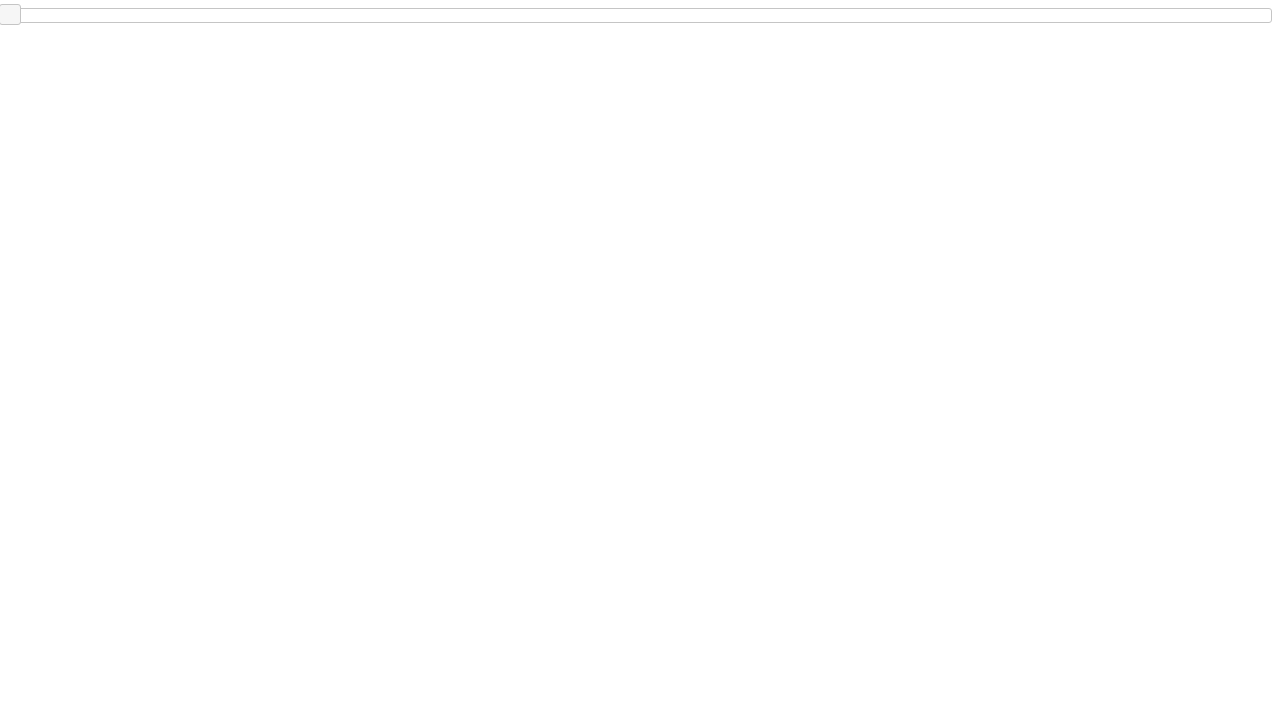

Located main slider element
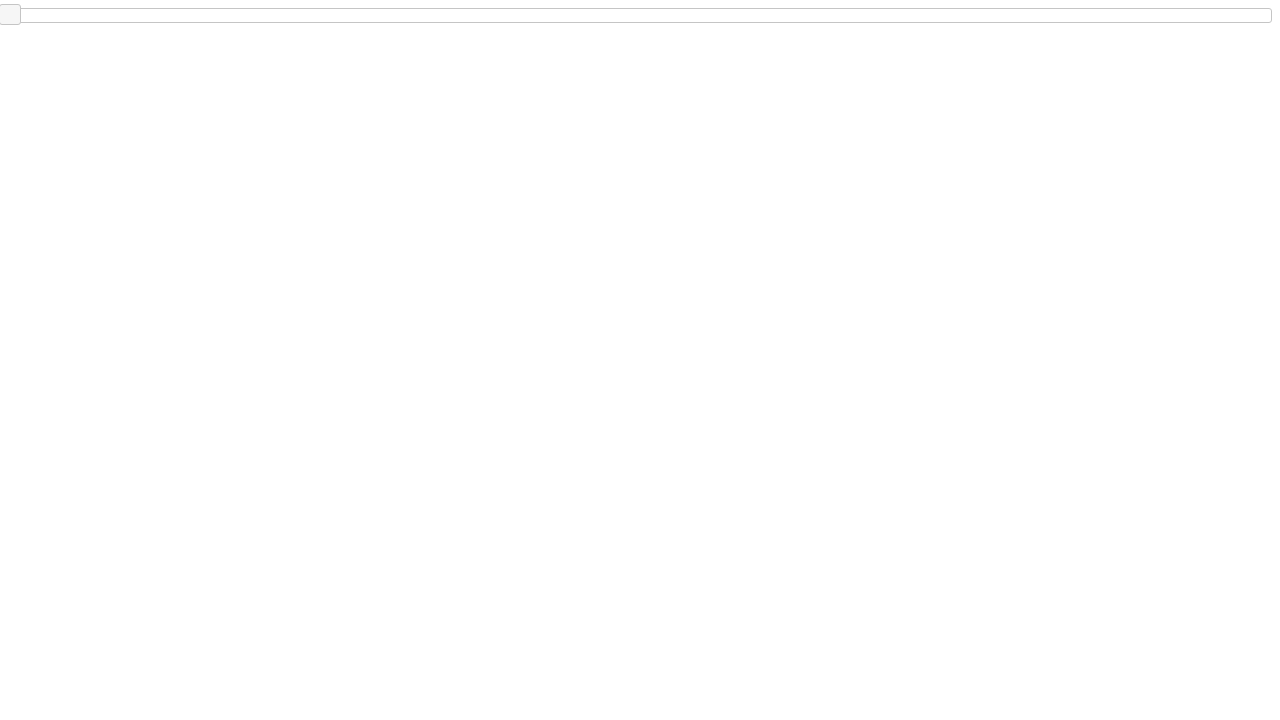

Retrieved bounding box of main slider
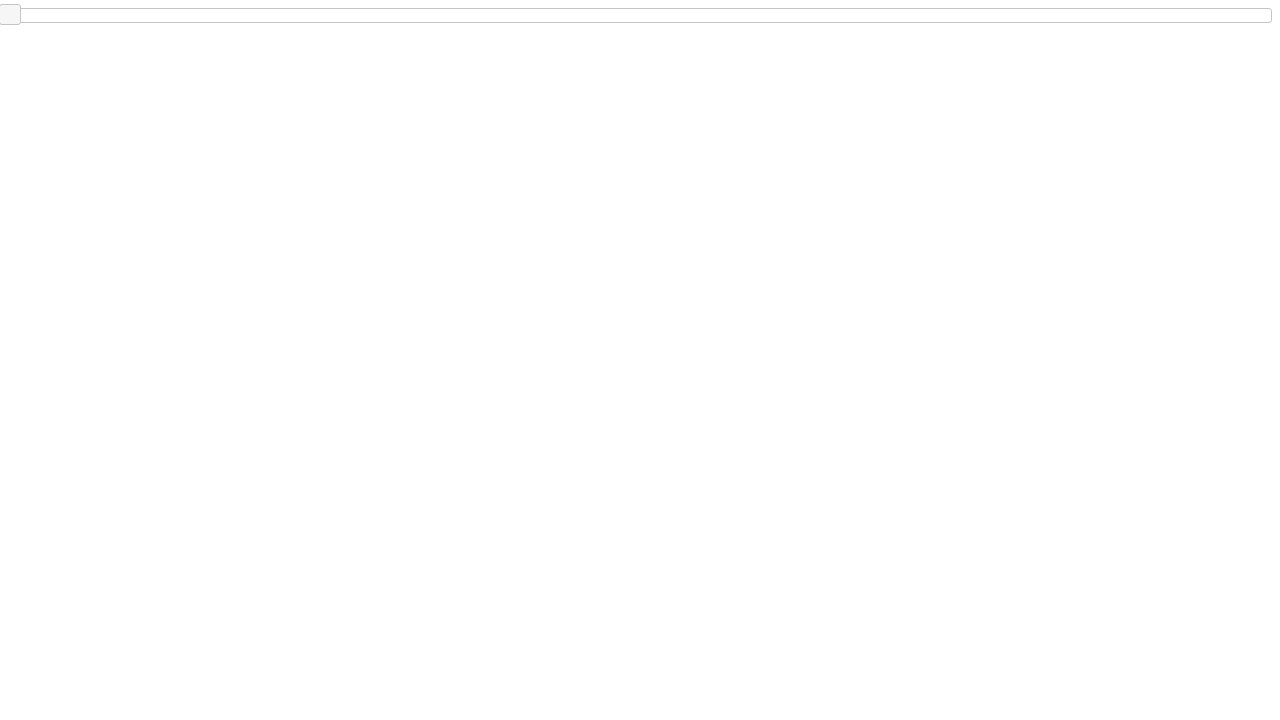

Calculated slider width: 1264px, half-width: 632.0px
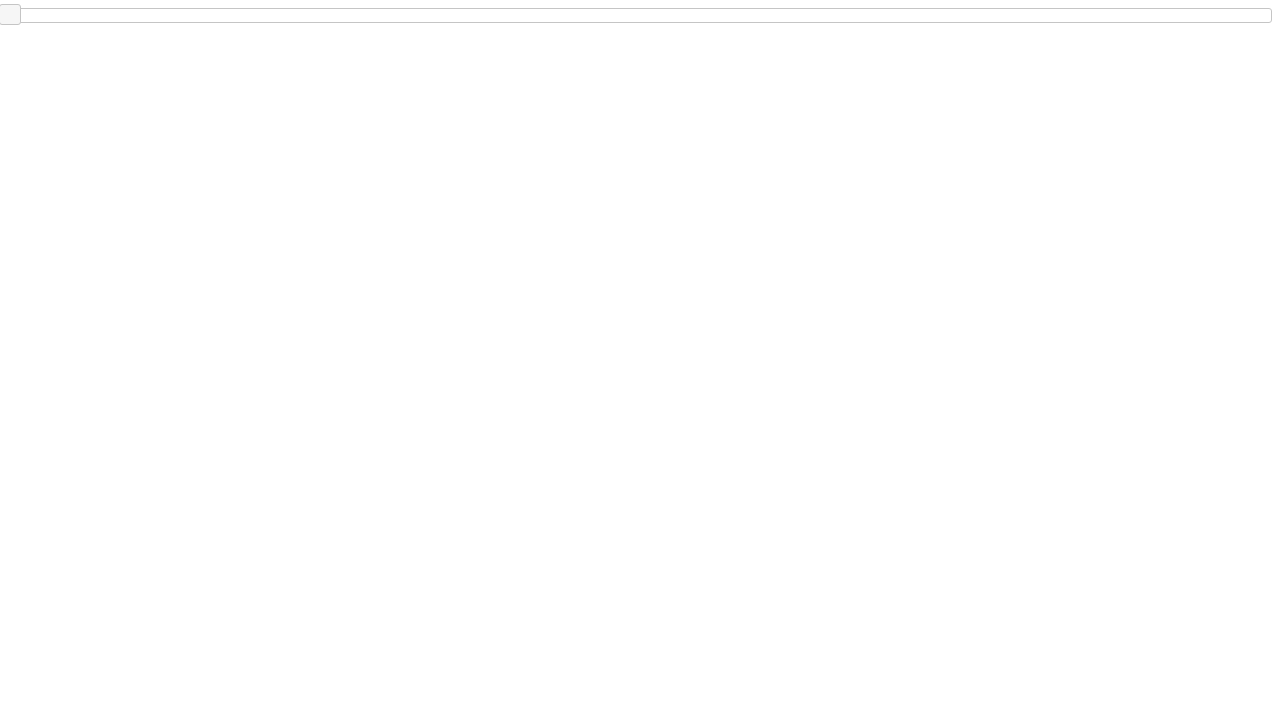

Located slider handle element
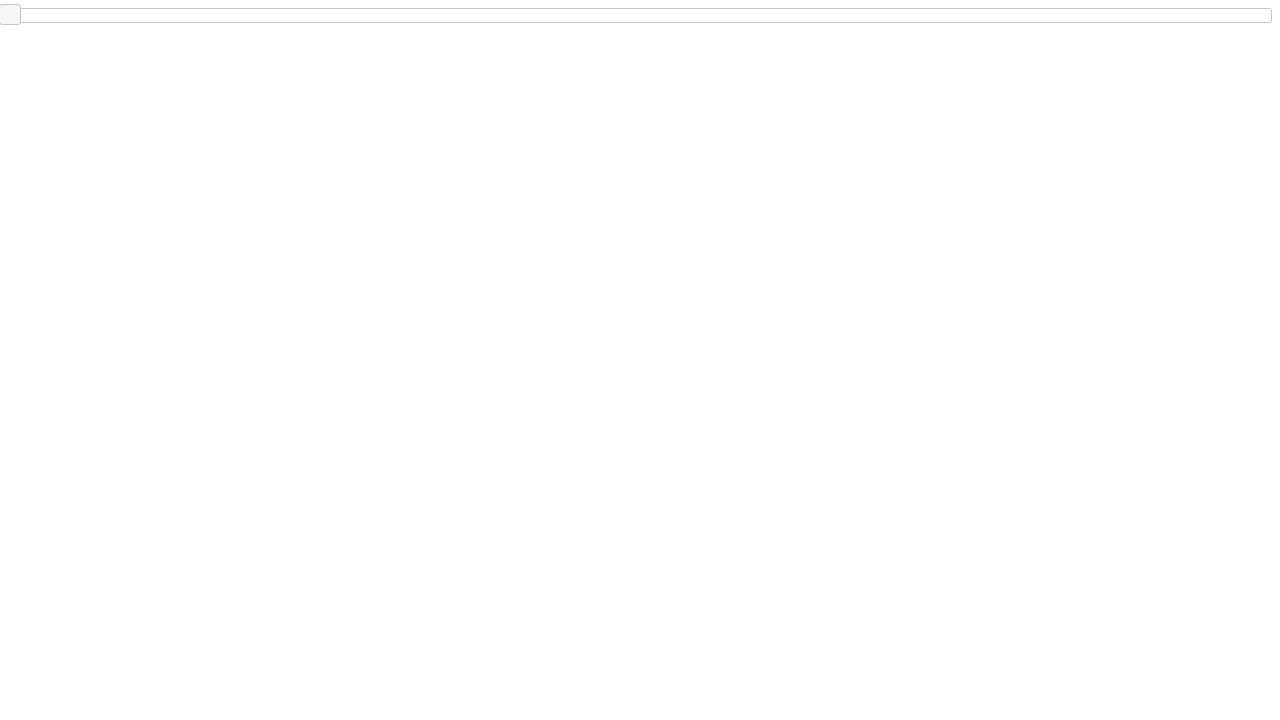

Retrieved bounding box of slider handle
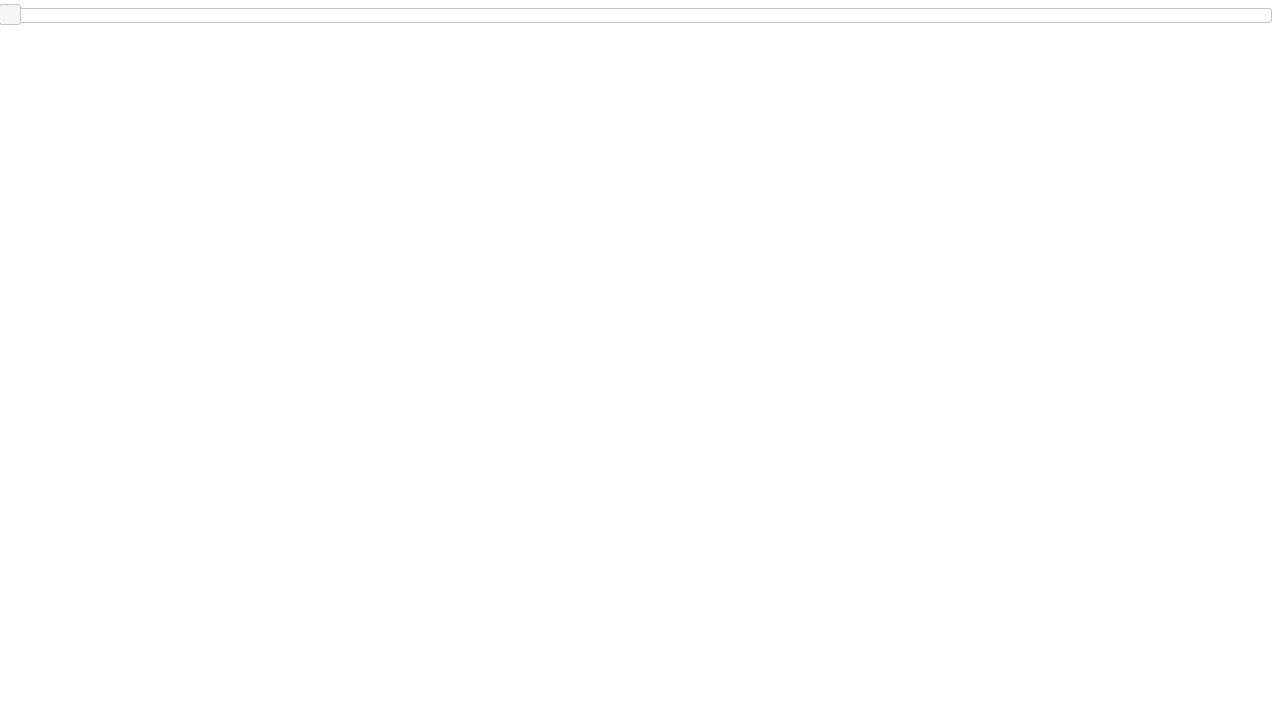

Calculated handle center position: (10.0, 14.796875)
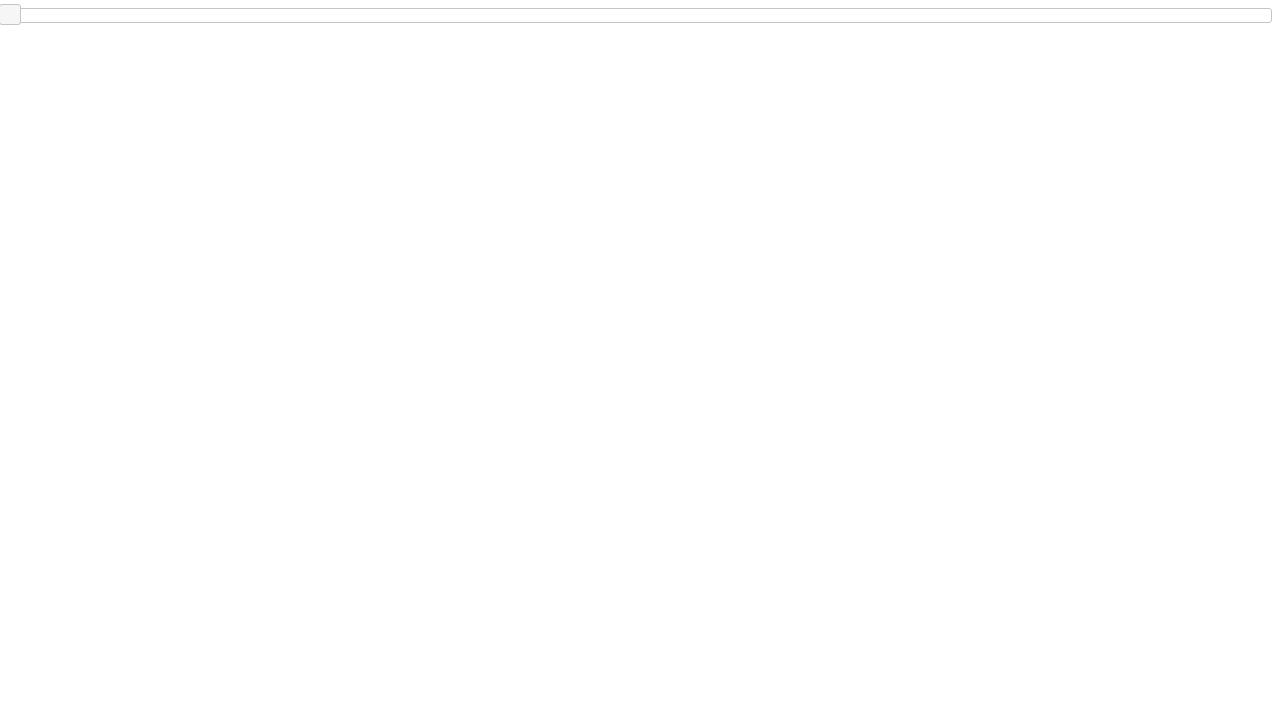

Moved mouse to slider handle center position at (10, 15)
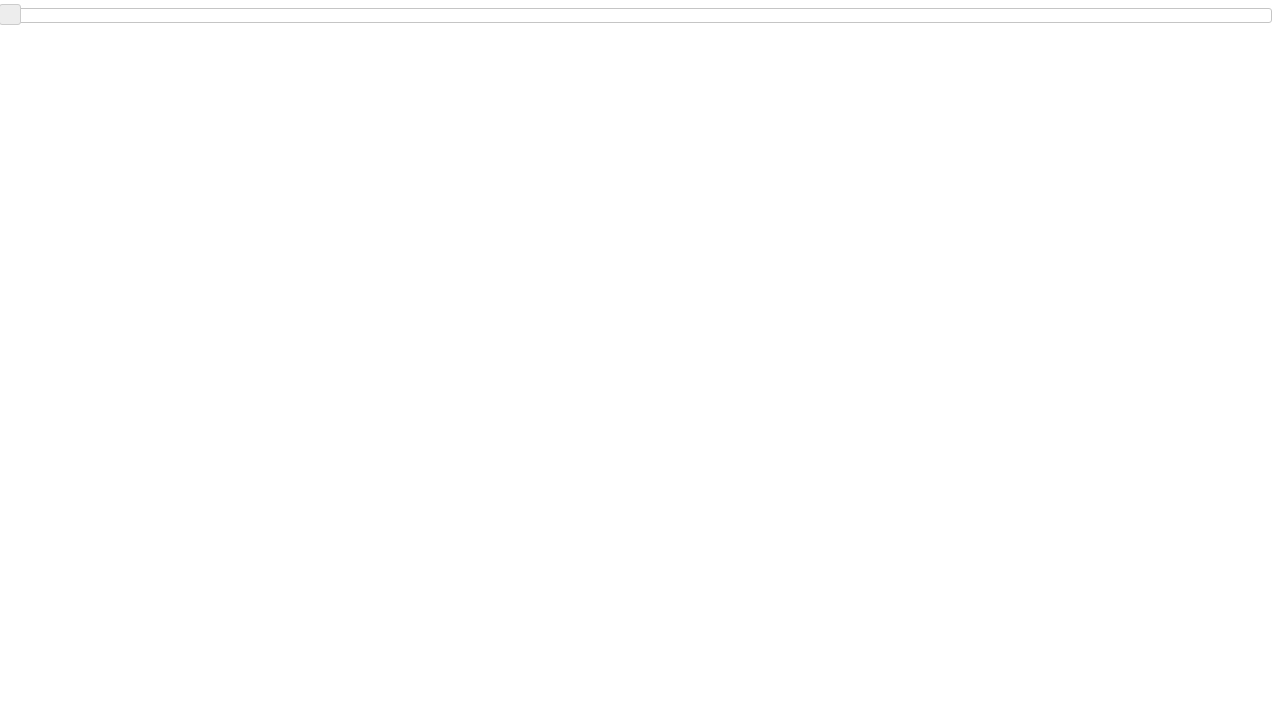

Pressed mouse button down on slider handle at (10, 15)
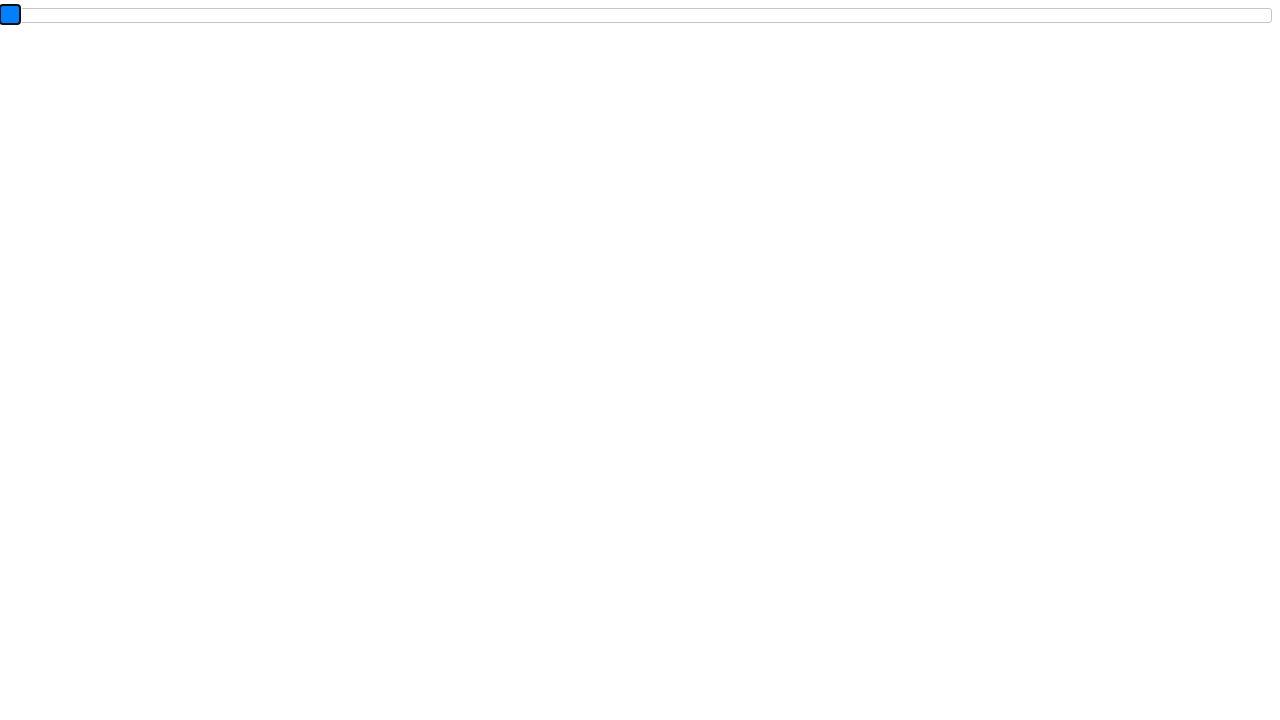

Dragged slider handle to the right by 632.0px (middle position) at (642, 15)
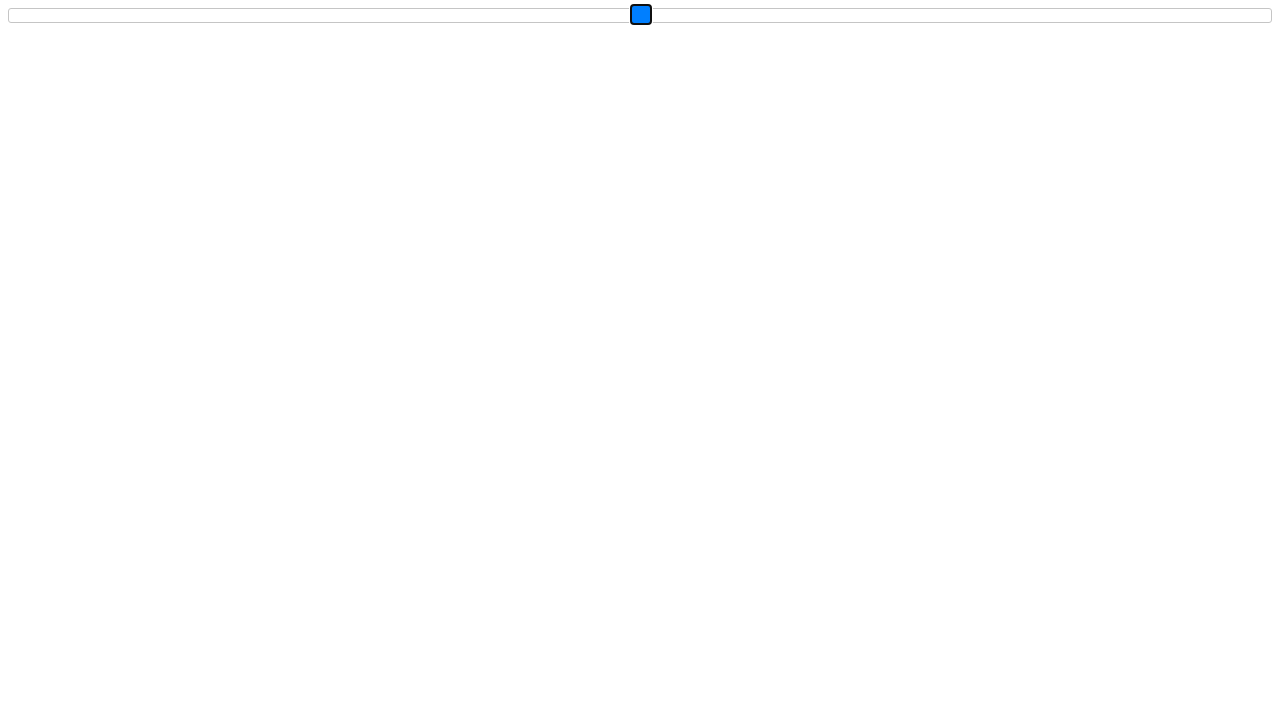

Released mouse button, slider handle moved to middle position at (642, 15)
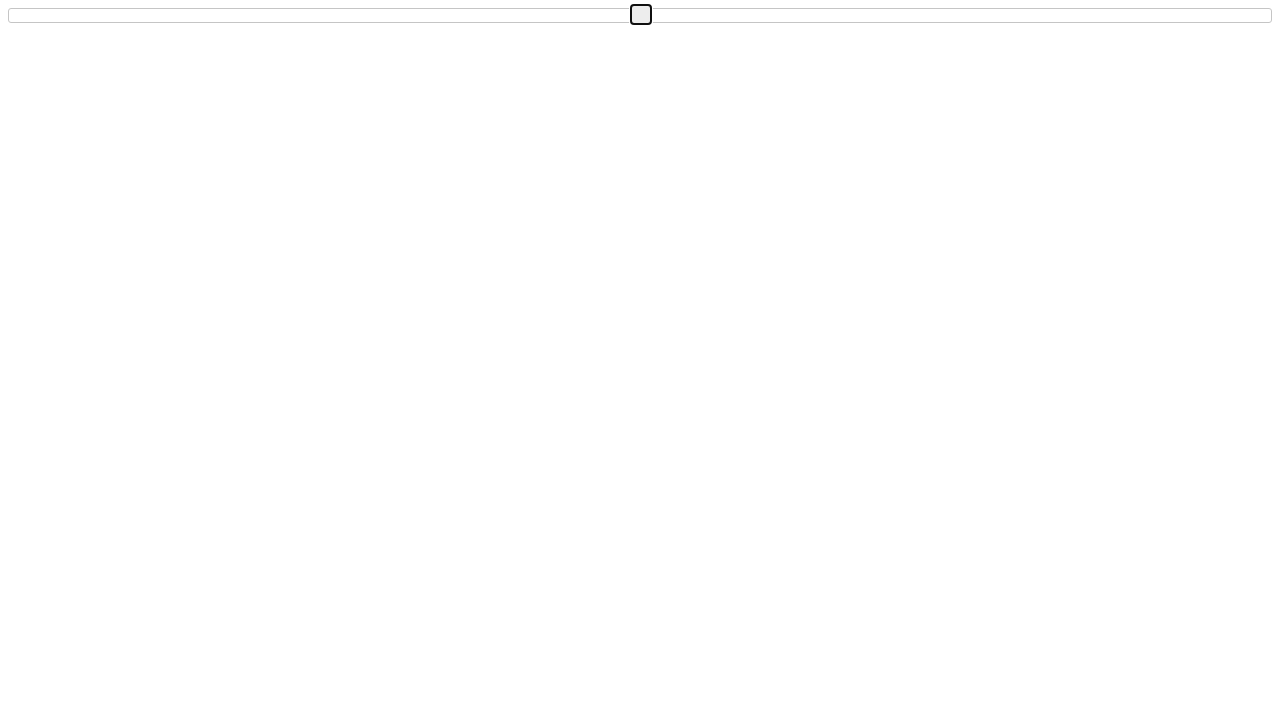

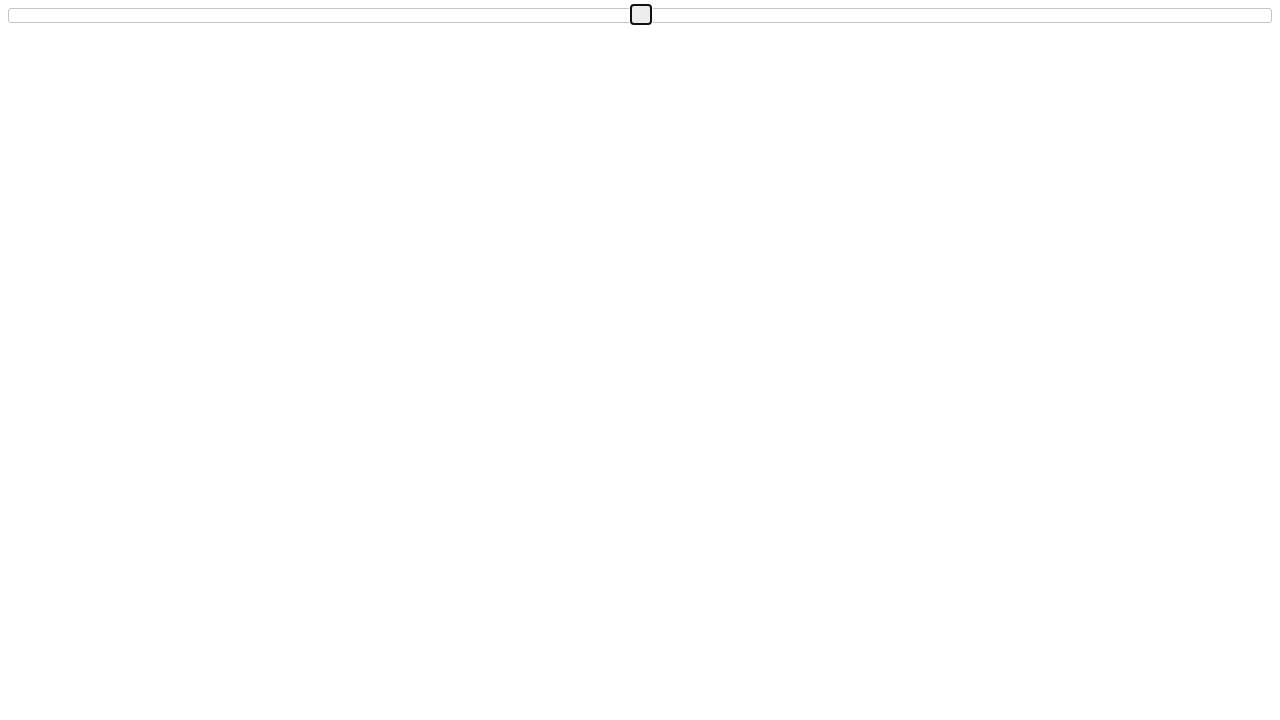